Tests form submission with an invalid SSN format

Starting URL: https://parabank.parasoft.com/parabank/lookup.htm

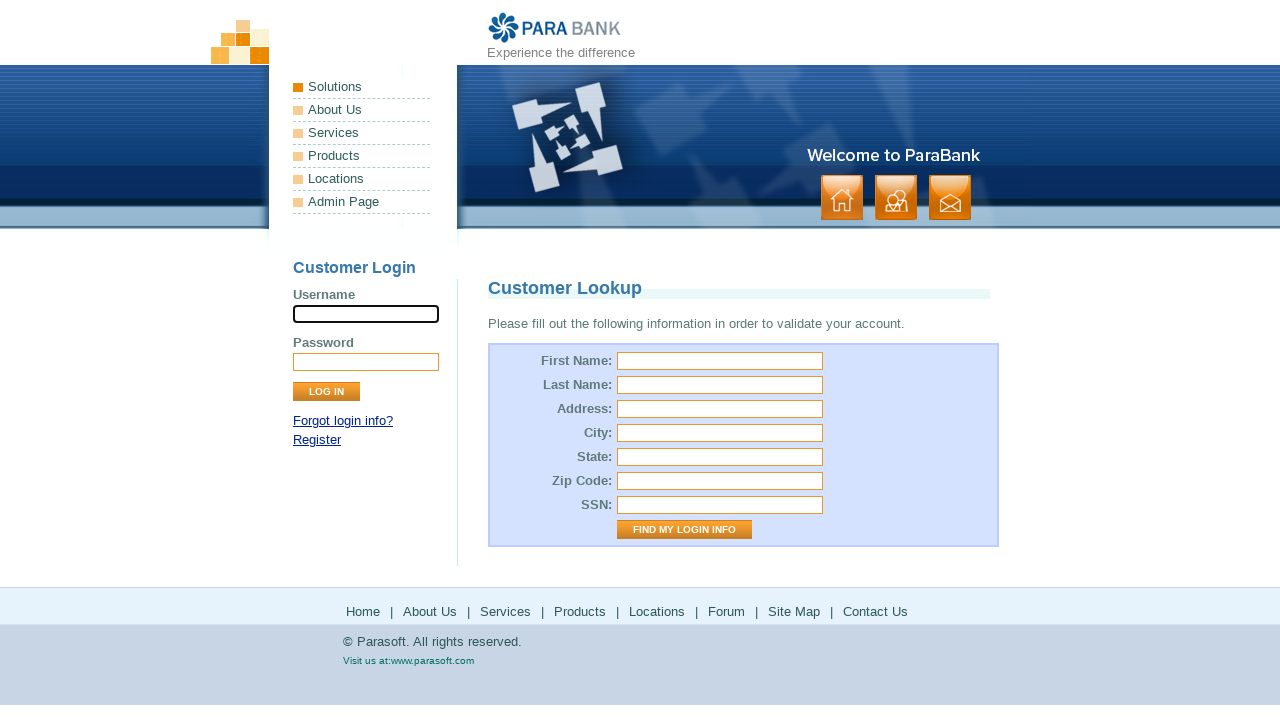

Filled first name field with 'John' on input[name='firstName']
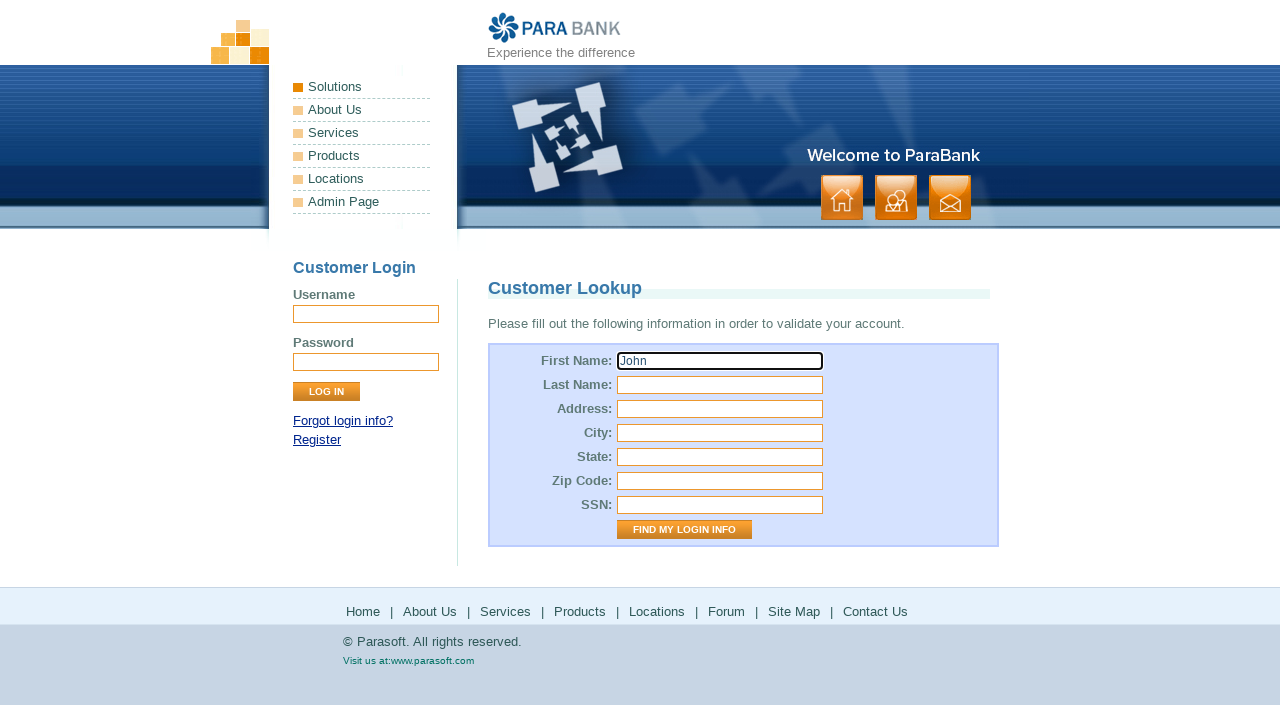

Filled last name field with 'Doe' on input[name='lastName']
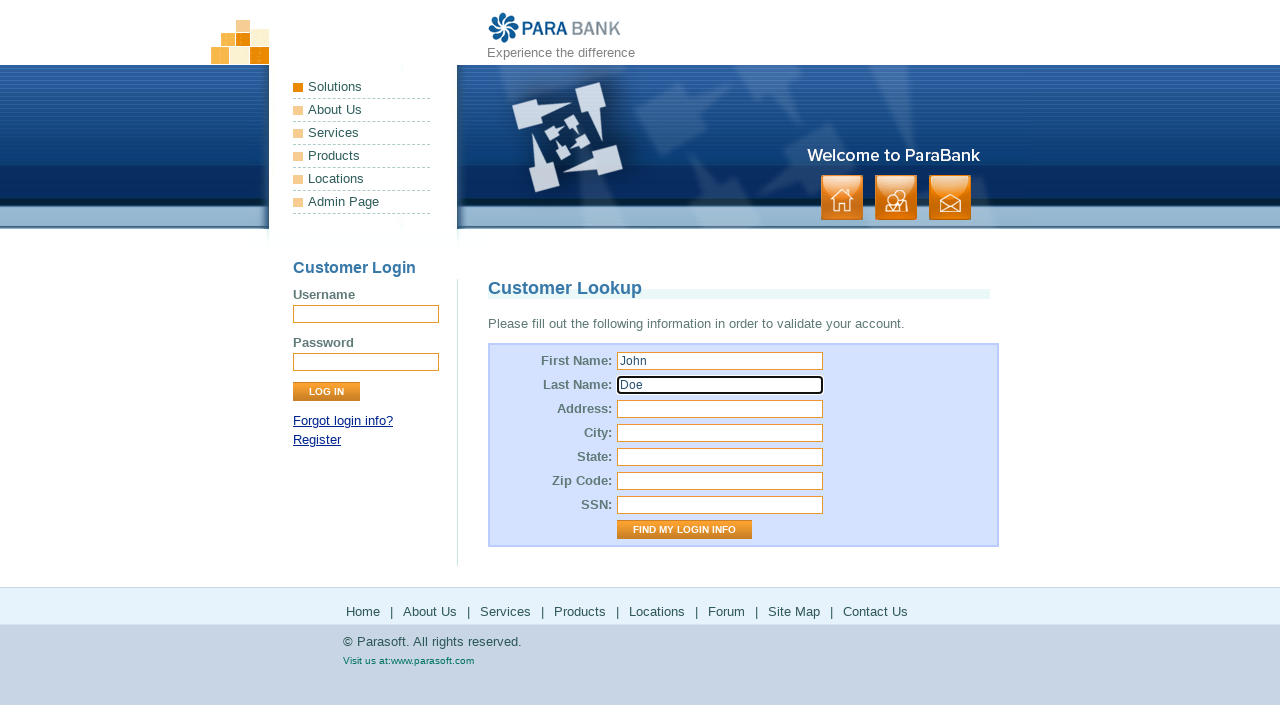

Filled street address field with '123 Elm Street' on input[name='address.street']
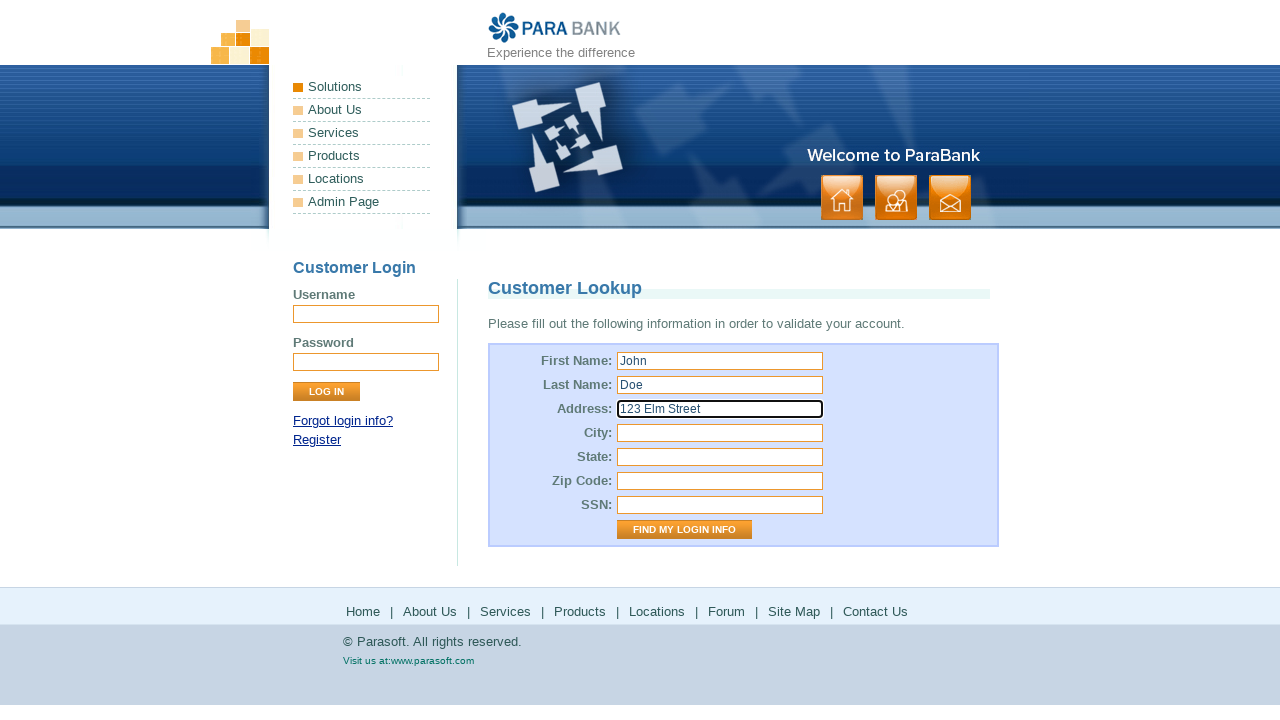

Filled city field with 'New York' on input[name='address.city']
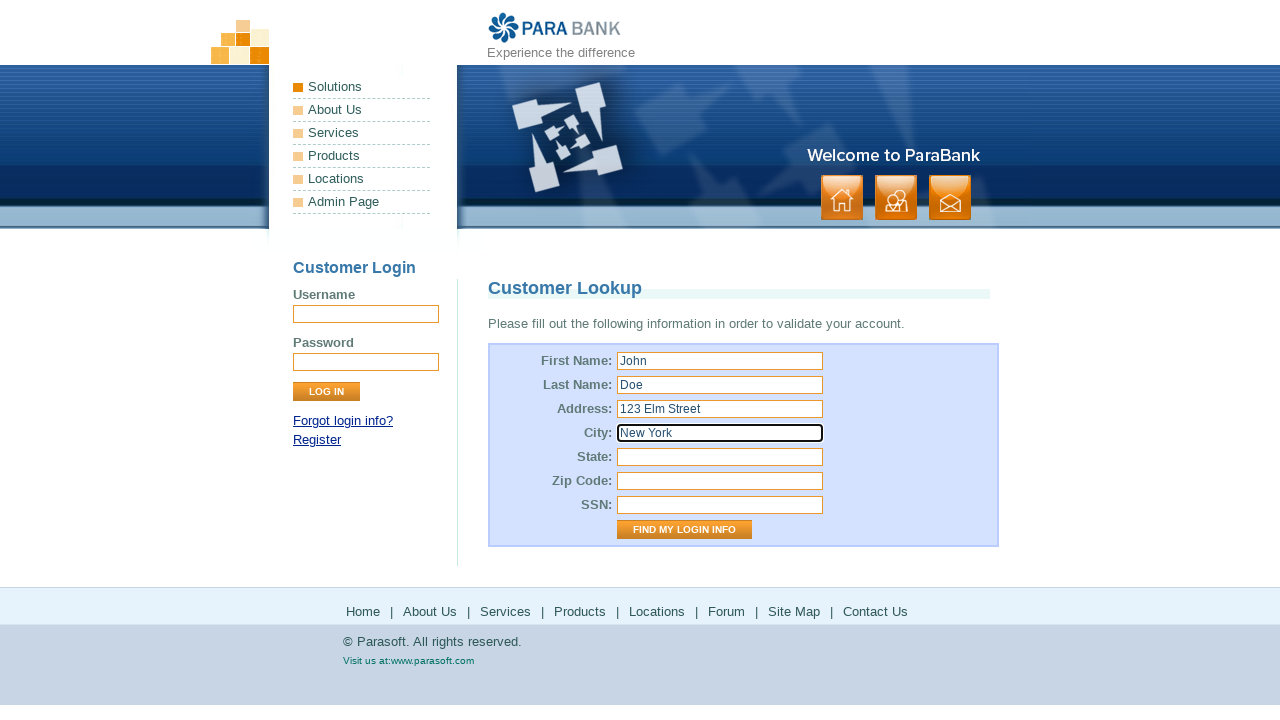

Filled state field with 'NY' on input[name='address.state']
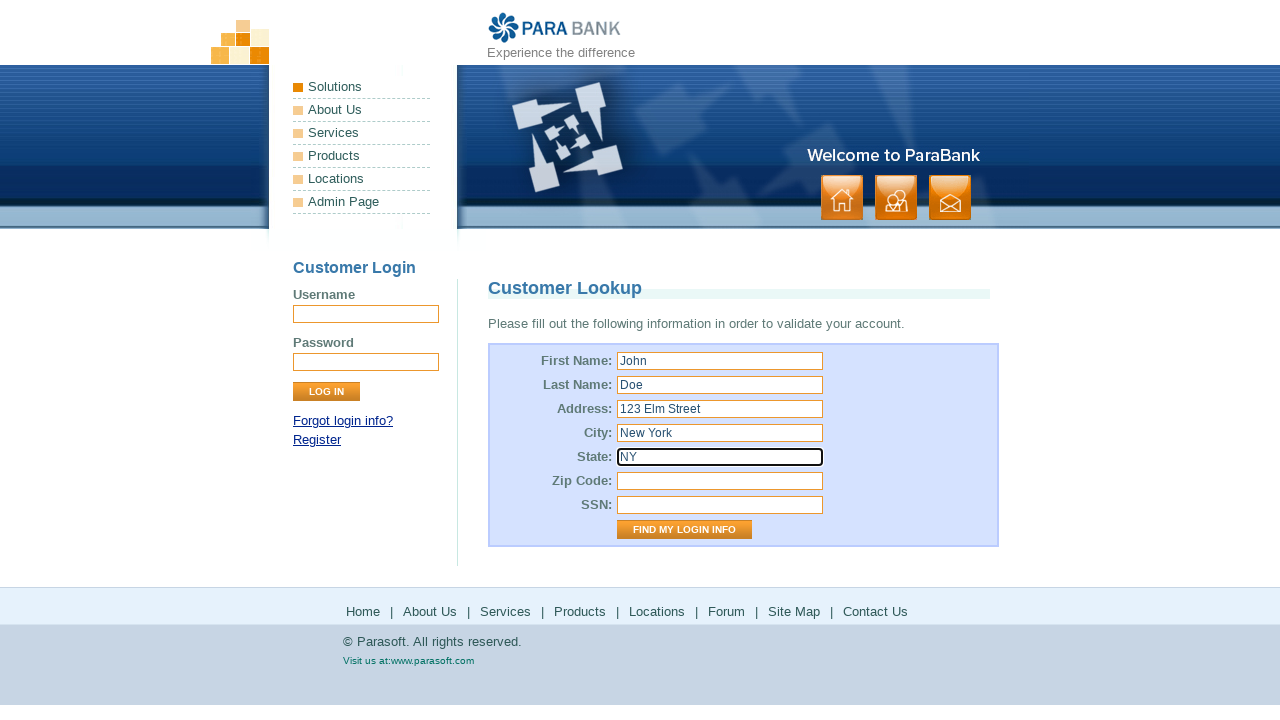

Filled zipcode field with '10001' on input[name='address.zipCode']
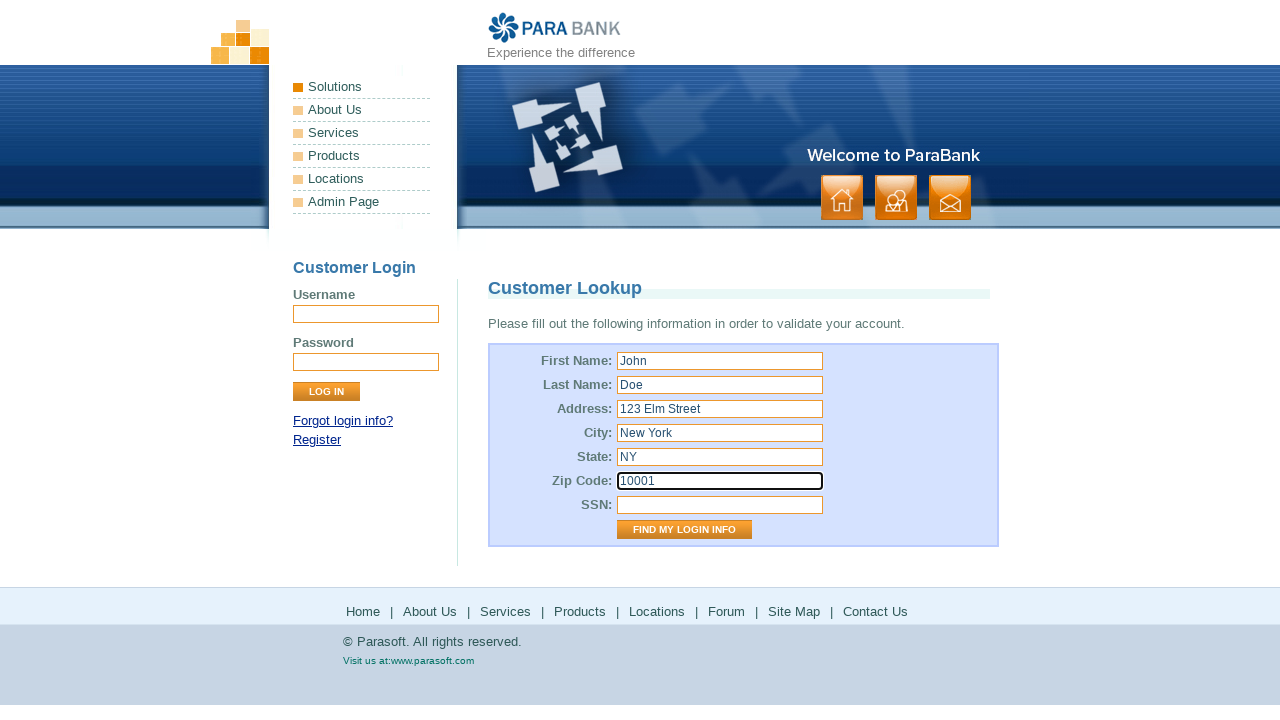

Filled SSN field with invalid format '000-00-0000' on input[name='ssn']
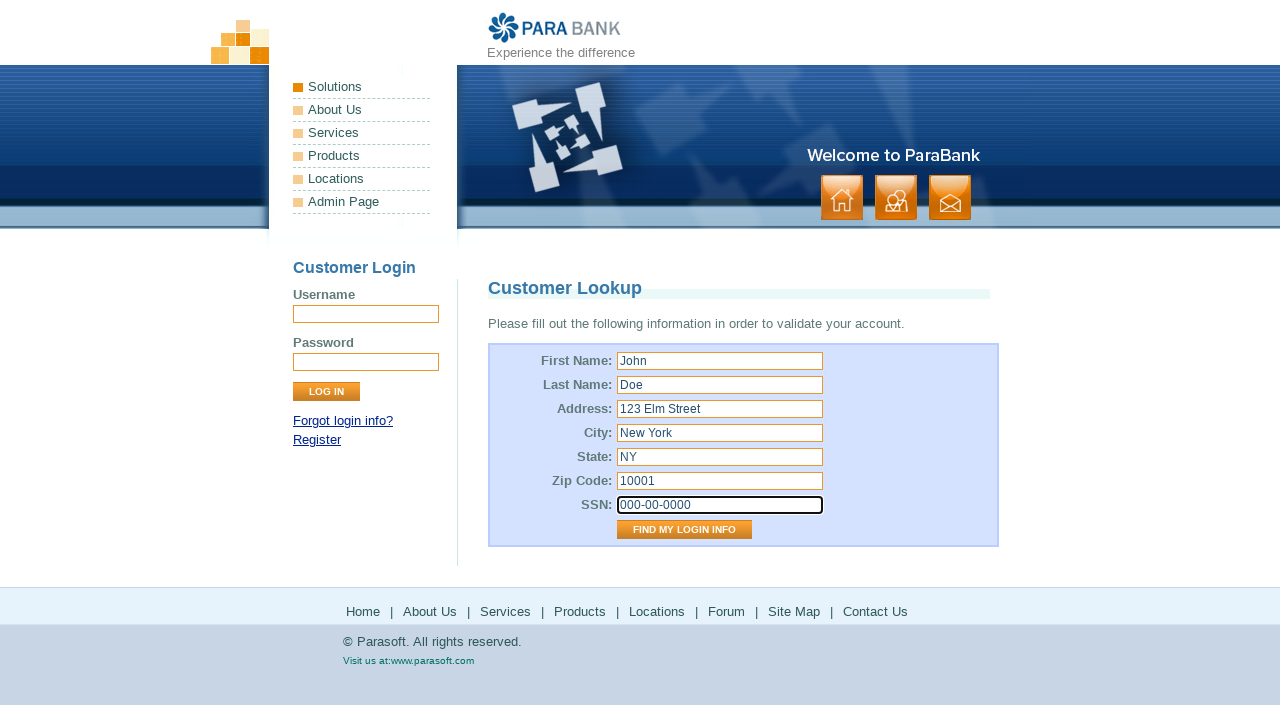

Clicked 'Find My Login Info' button to submit form with invalid SSN at (684, 530) on input[value='Find My Login Info']
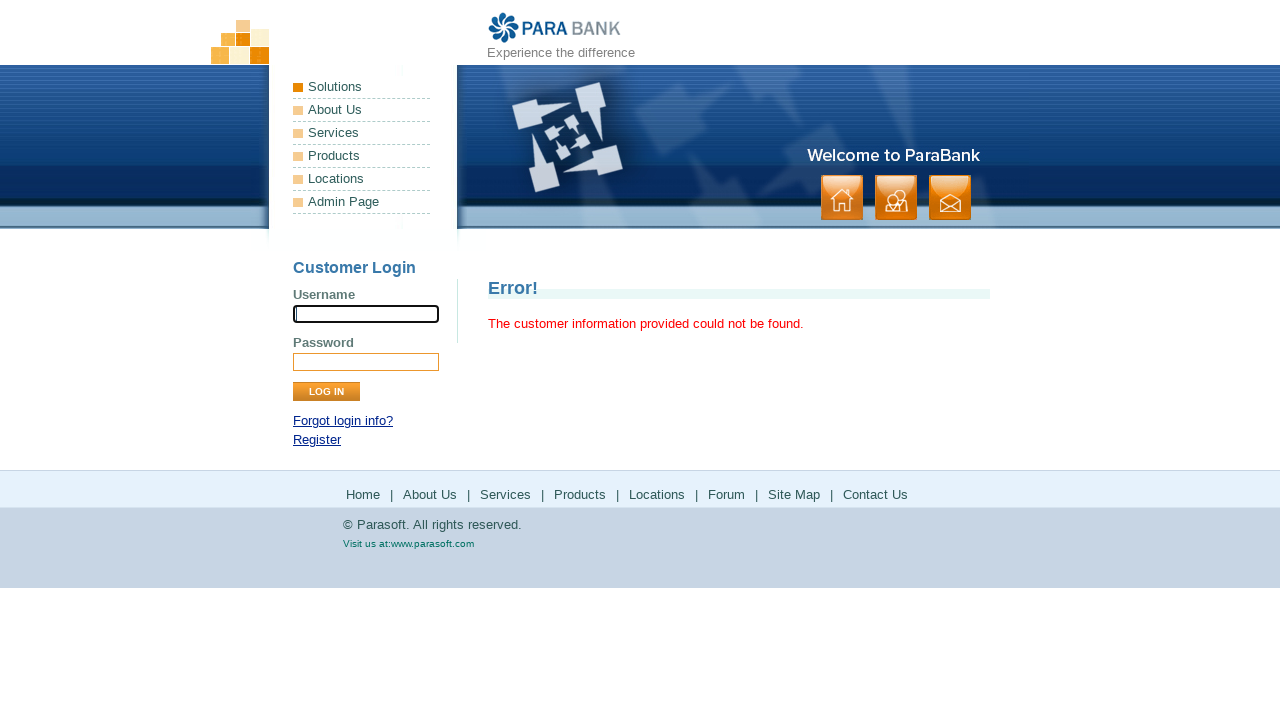

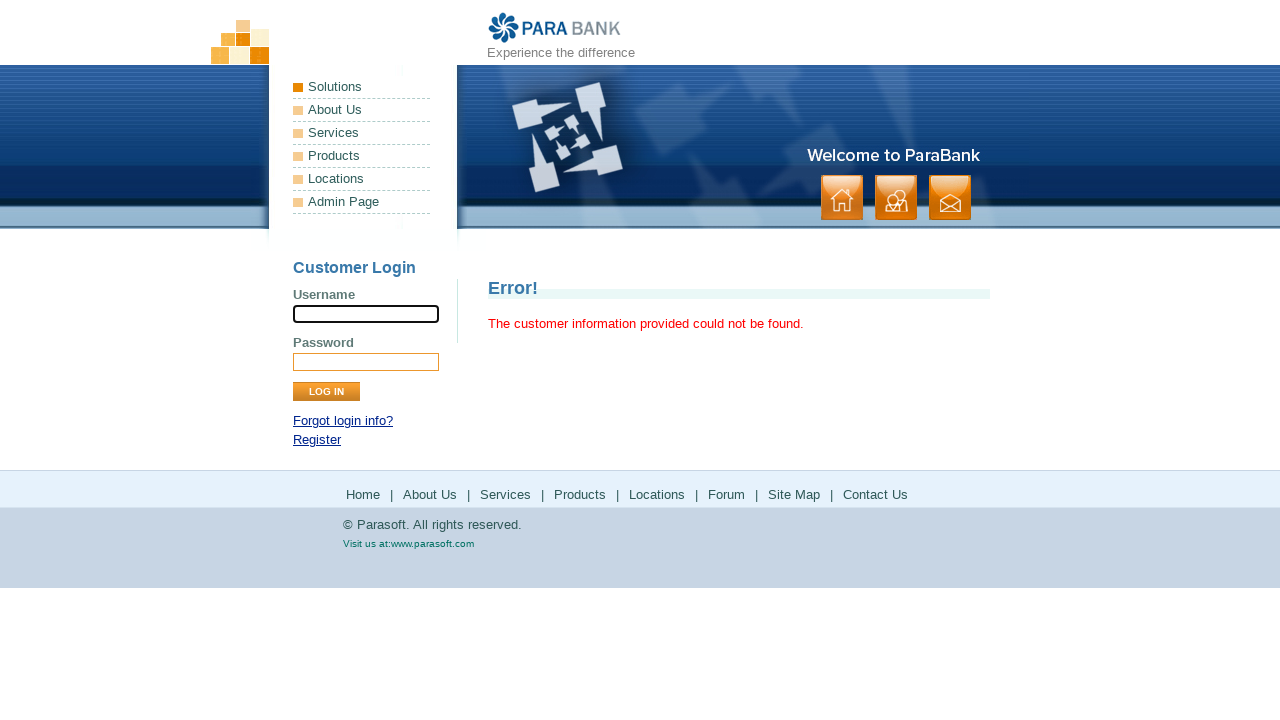